Tests that right-click context menu is not blocked by the website

Starting URL: https://crypto-processing.net/

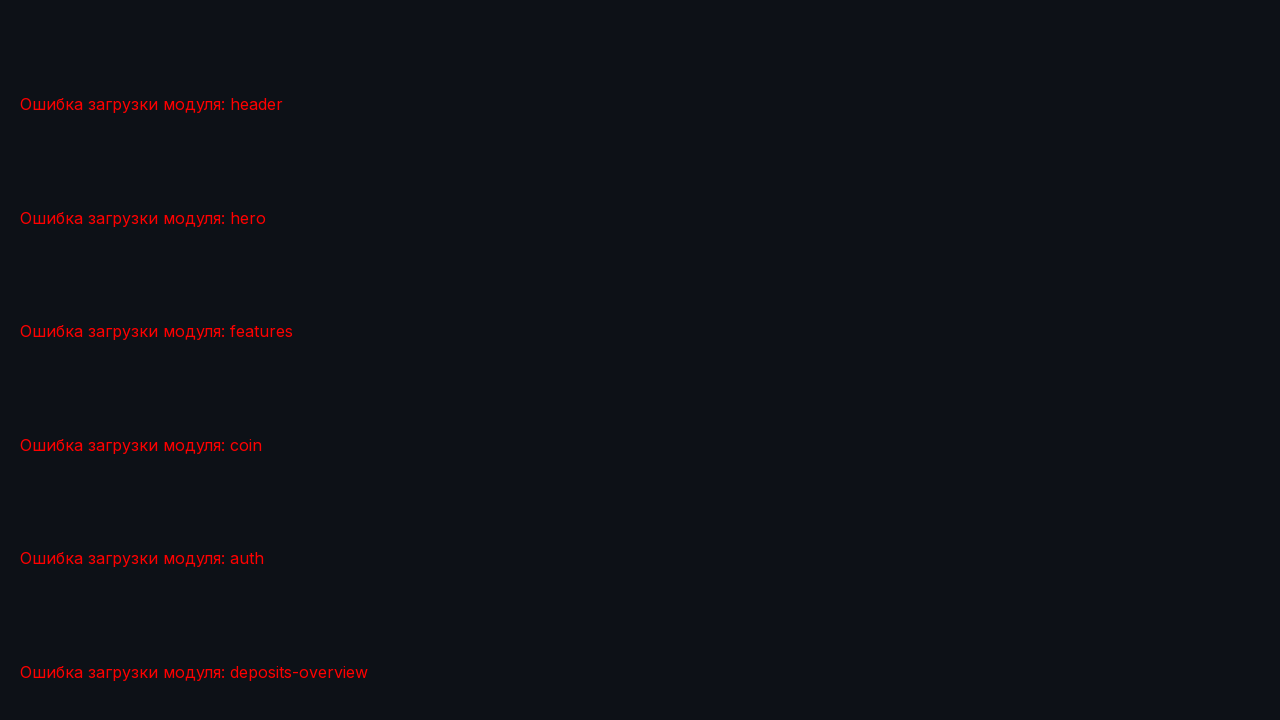

Added init script to track contextmenu event prevention
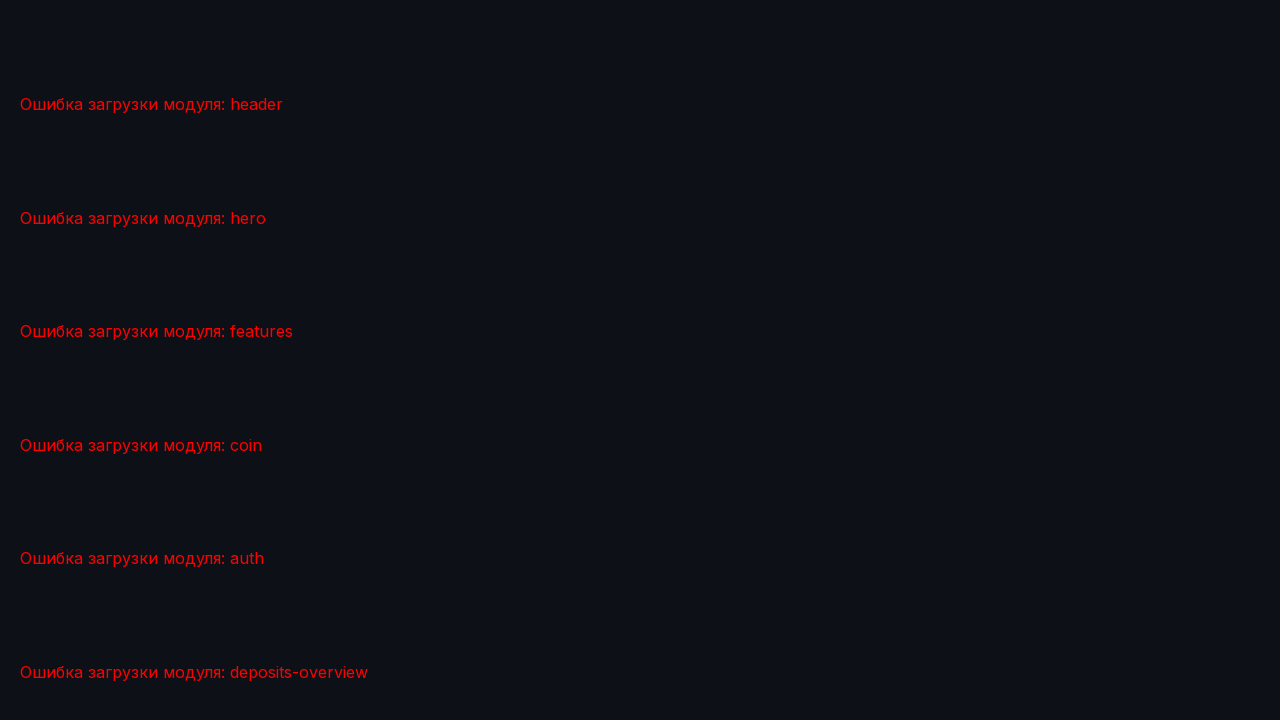

Page reloaded to apply init script
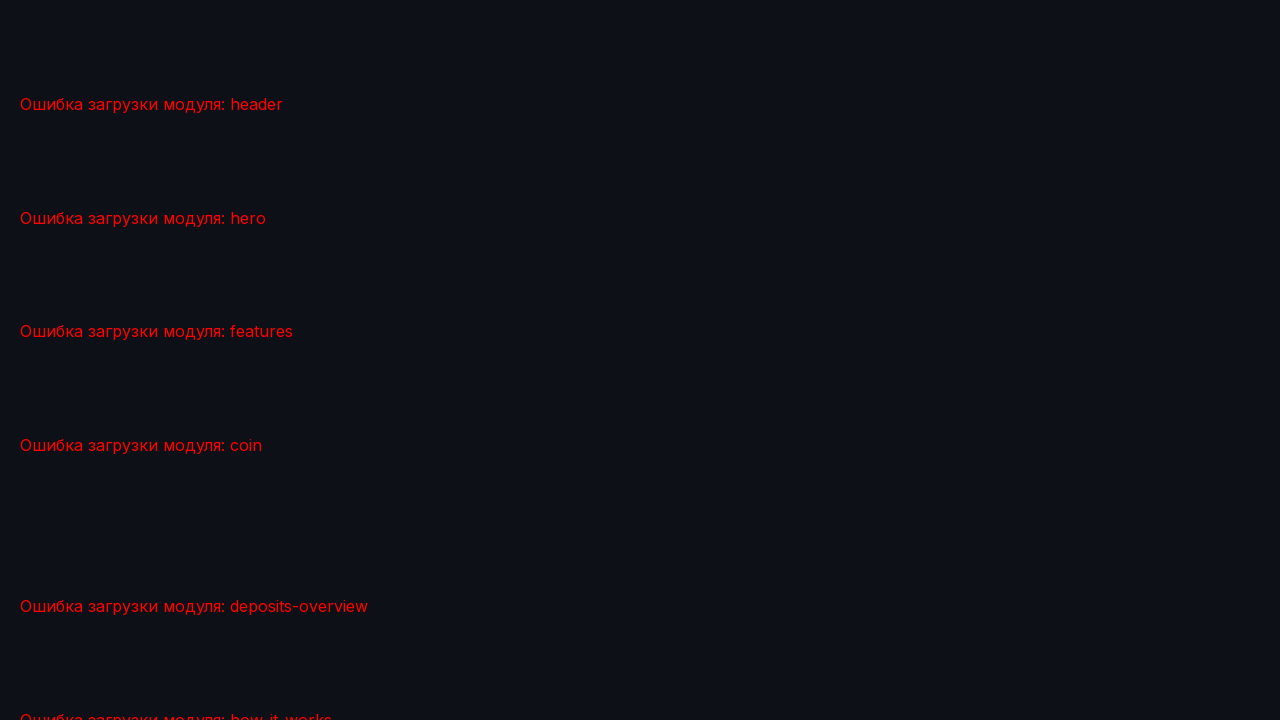

Right-clicked on page body to open context menu at (640, 360) on body
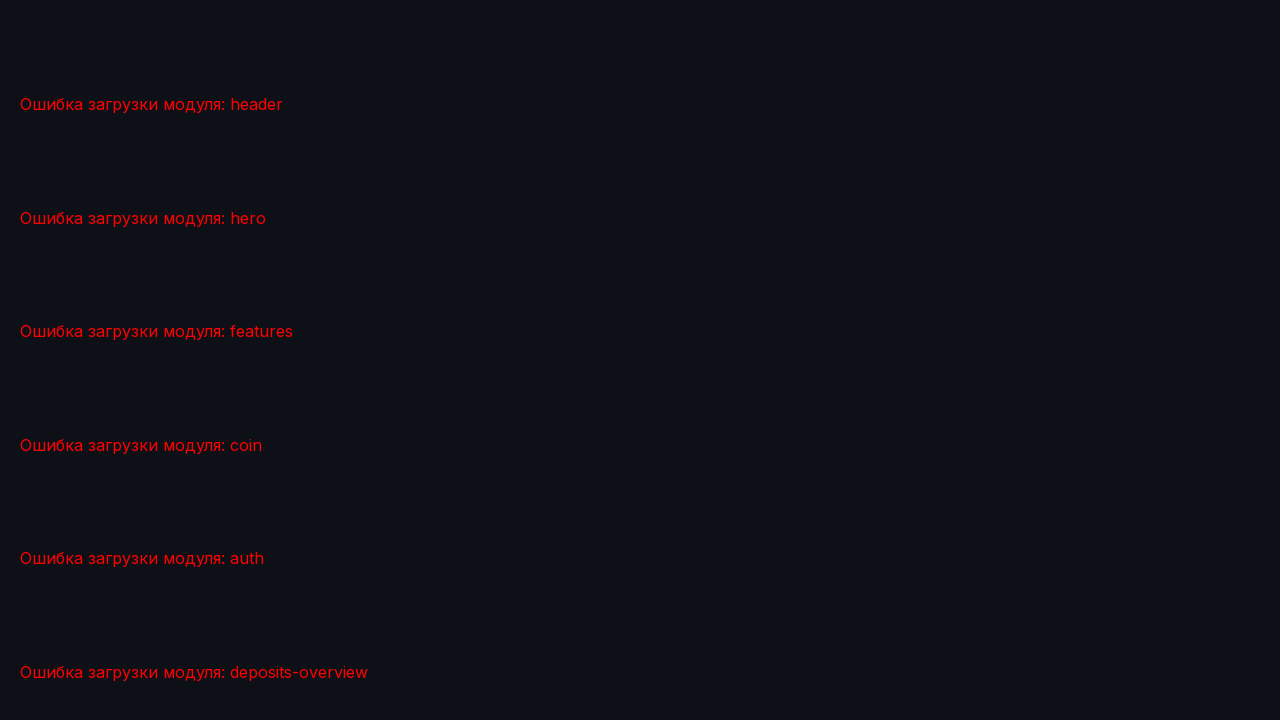

Evaluated contextmenu prevention status: False
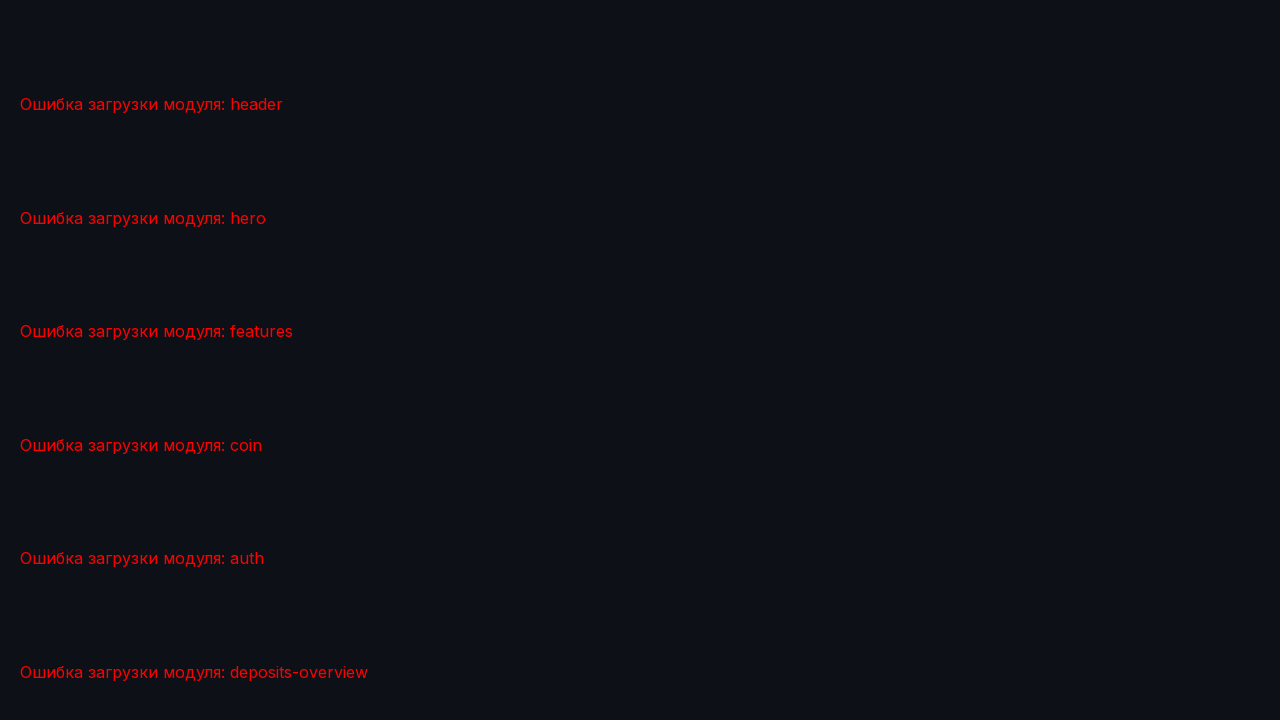

Assertion passed: right-click context menu is not blocked
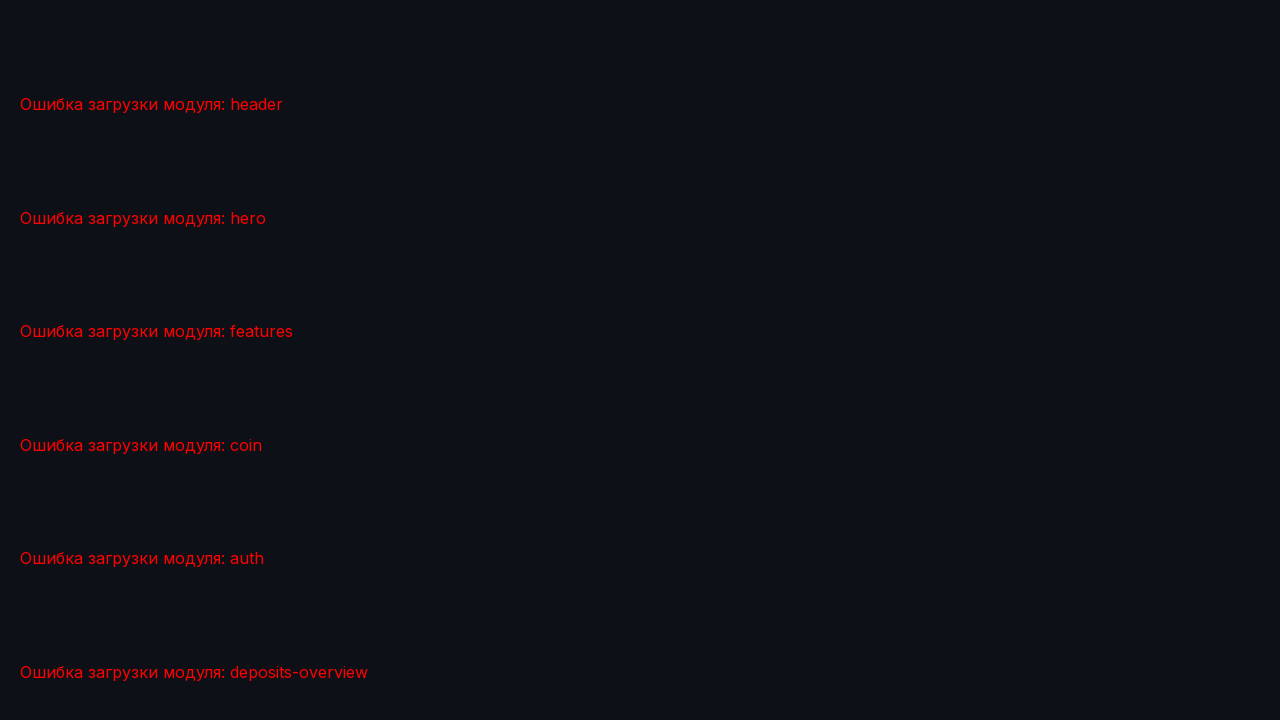

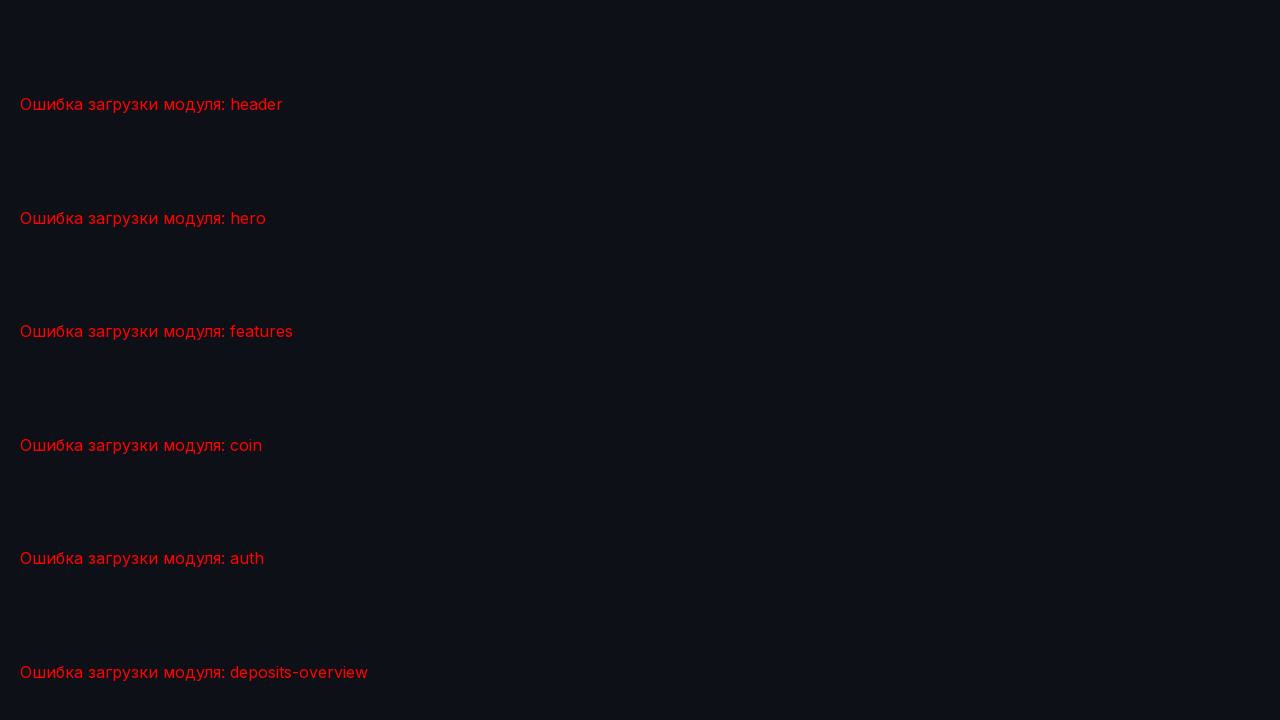